Tests HTML5 drag and drop functionality by dragging element from column A to column B and verifying the elements have switched positions.

Starting URL: http://the-internet.herokuapp.com/drag_and_drop

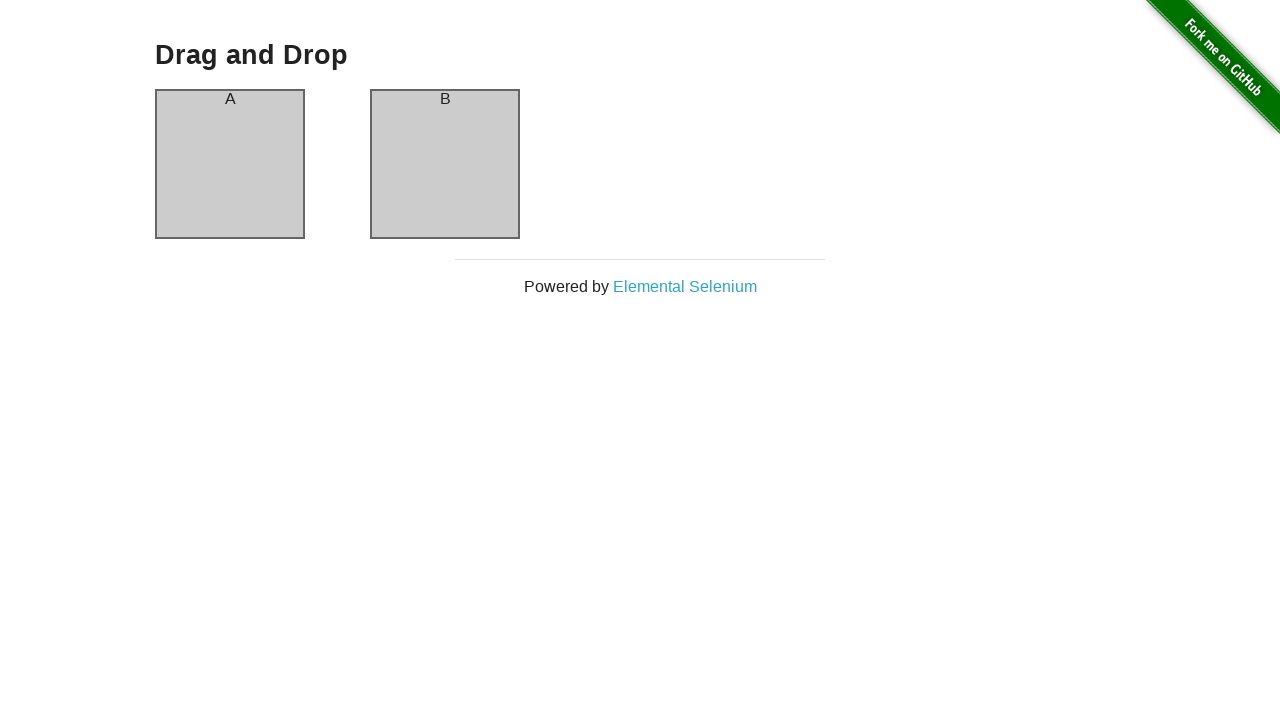

Dragged element from column A to column B at (445, 164)
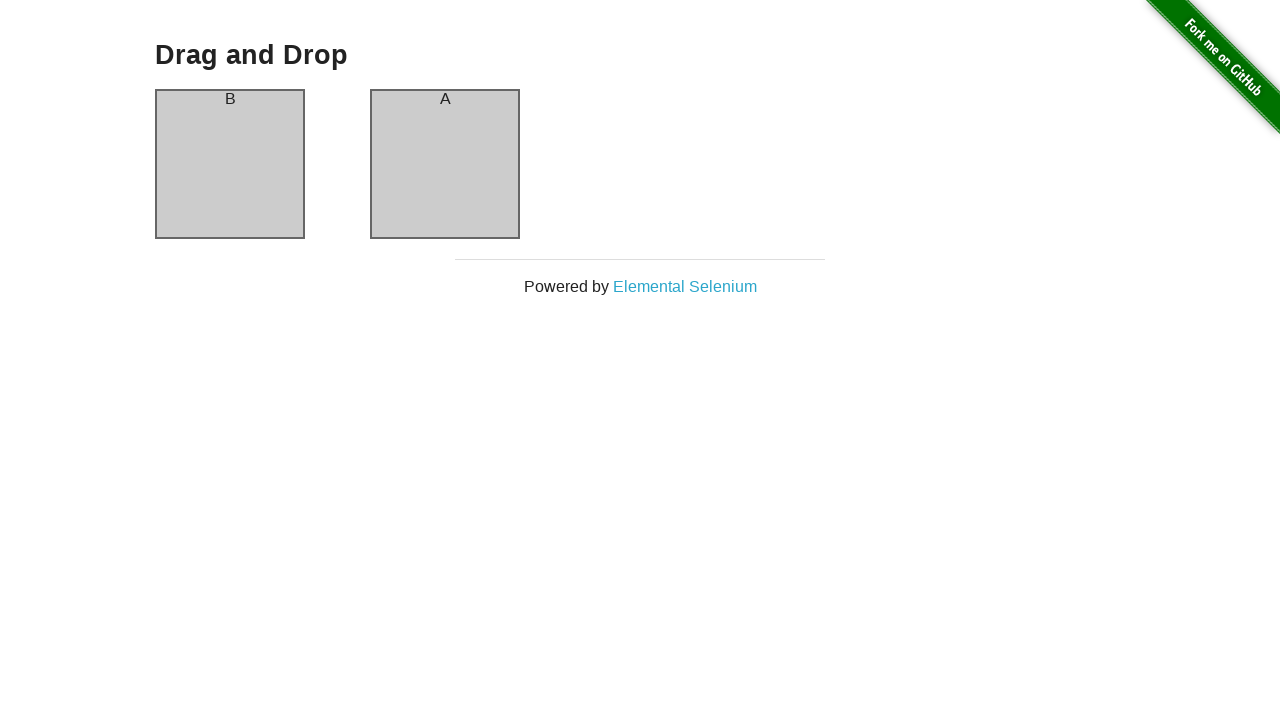

Waited for column A element to be visible
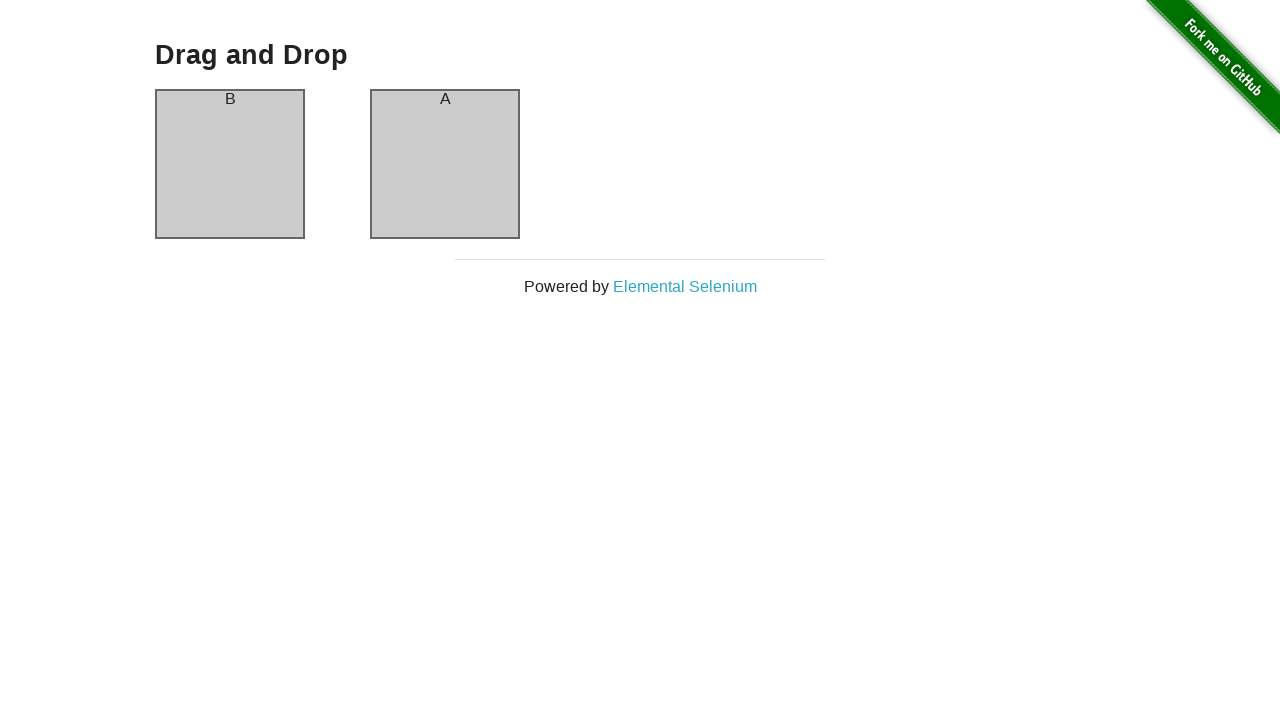

Verified column A now contains element 'B'
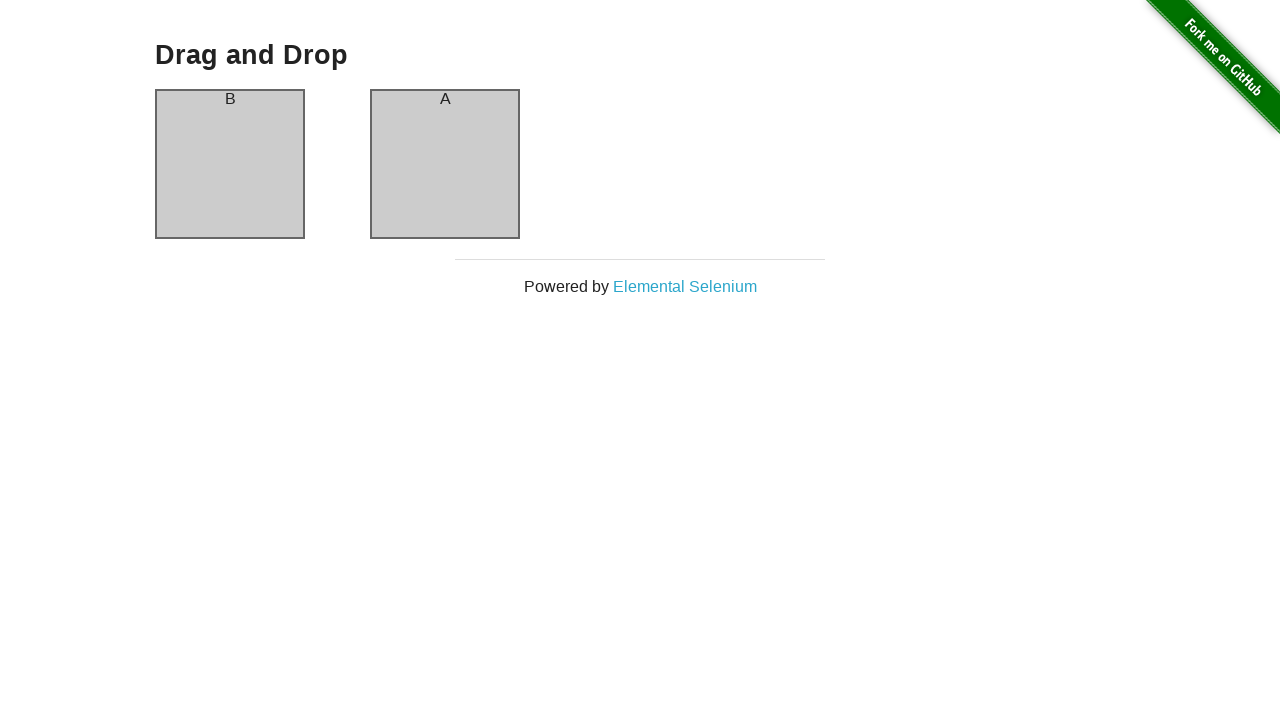

Verified column B now contains element 'A'
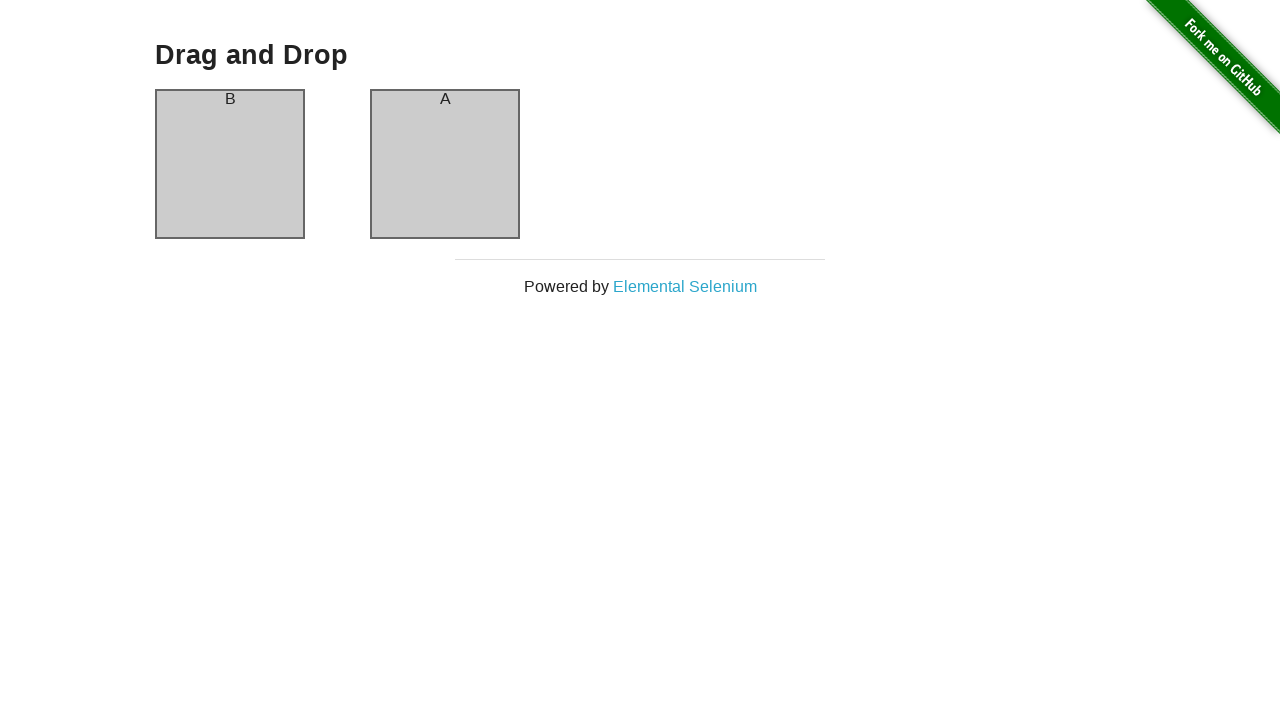

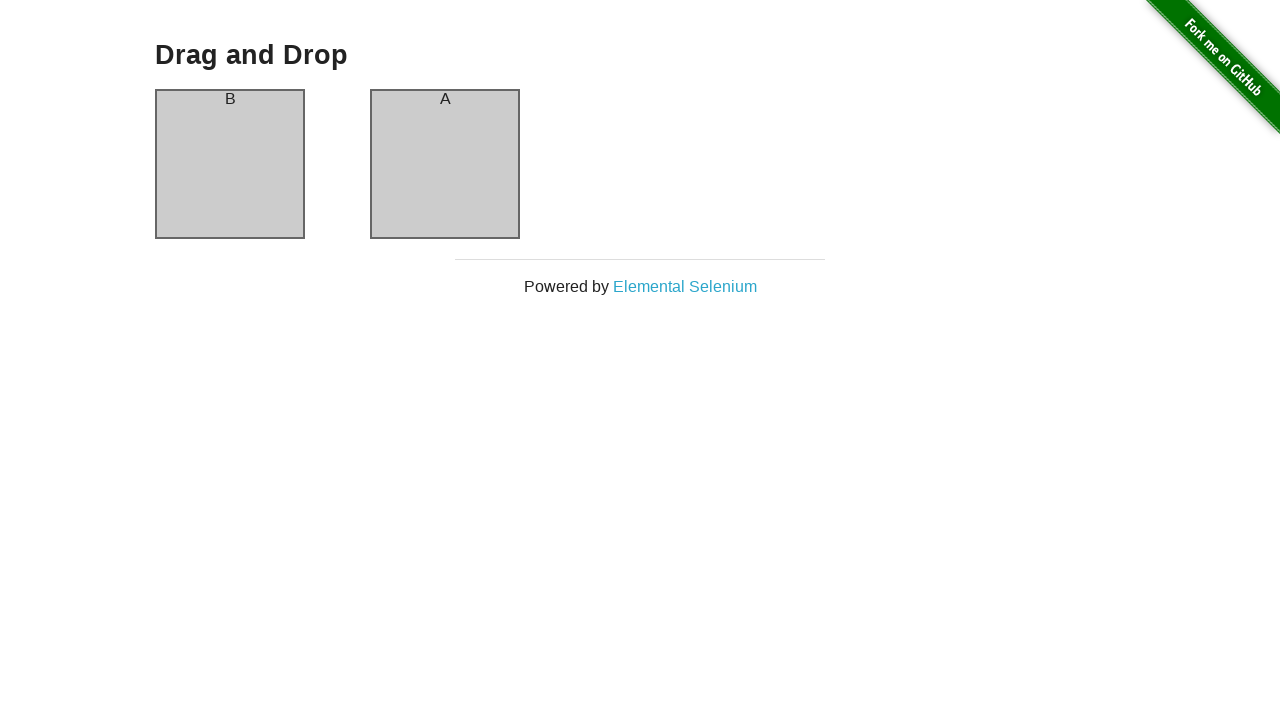